Tests dropdown selection functionality by navigating to a demo page and selecting an option from a dropdown menu by index (selecting the 5th option, index 4).

Starting URL: http://demoqa.com/select-menu

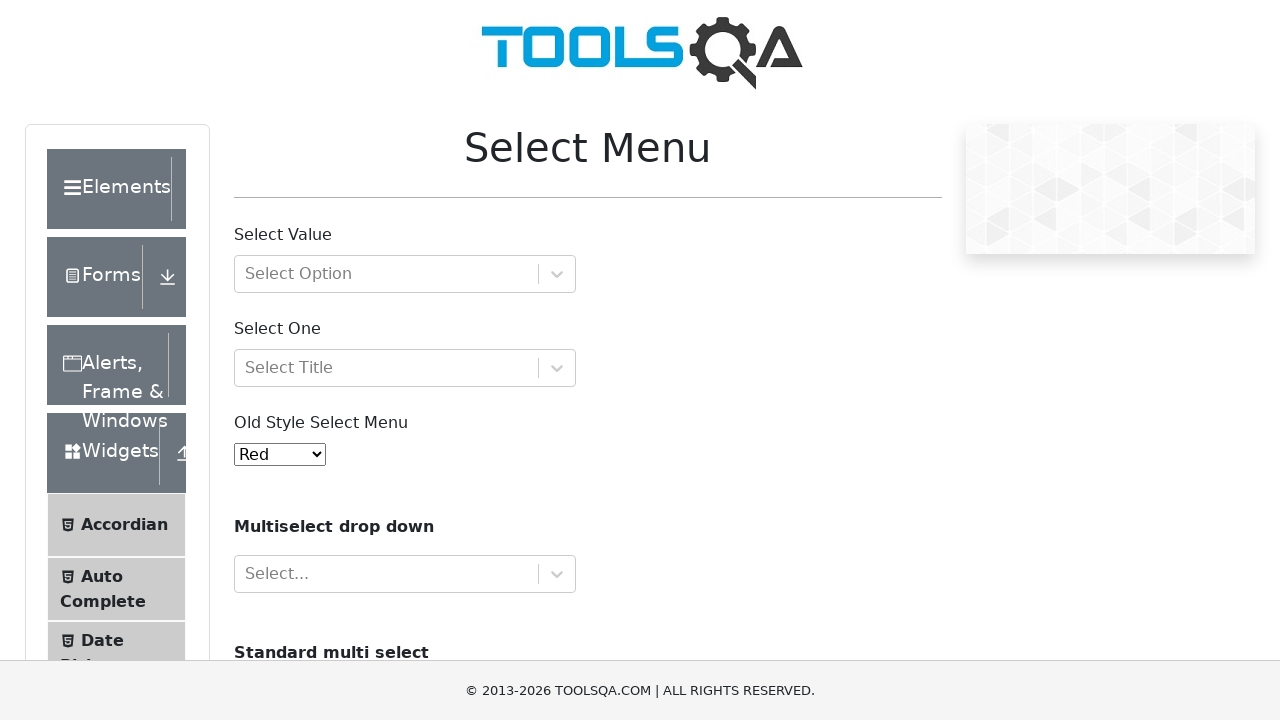

Waited for dropdown menu to be visible
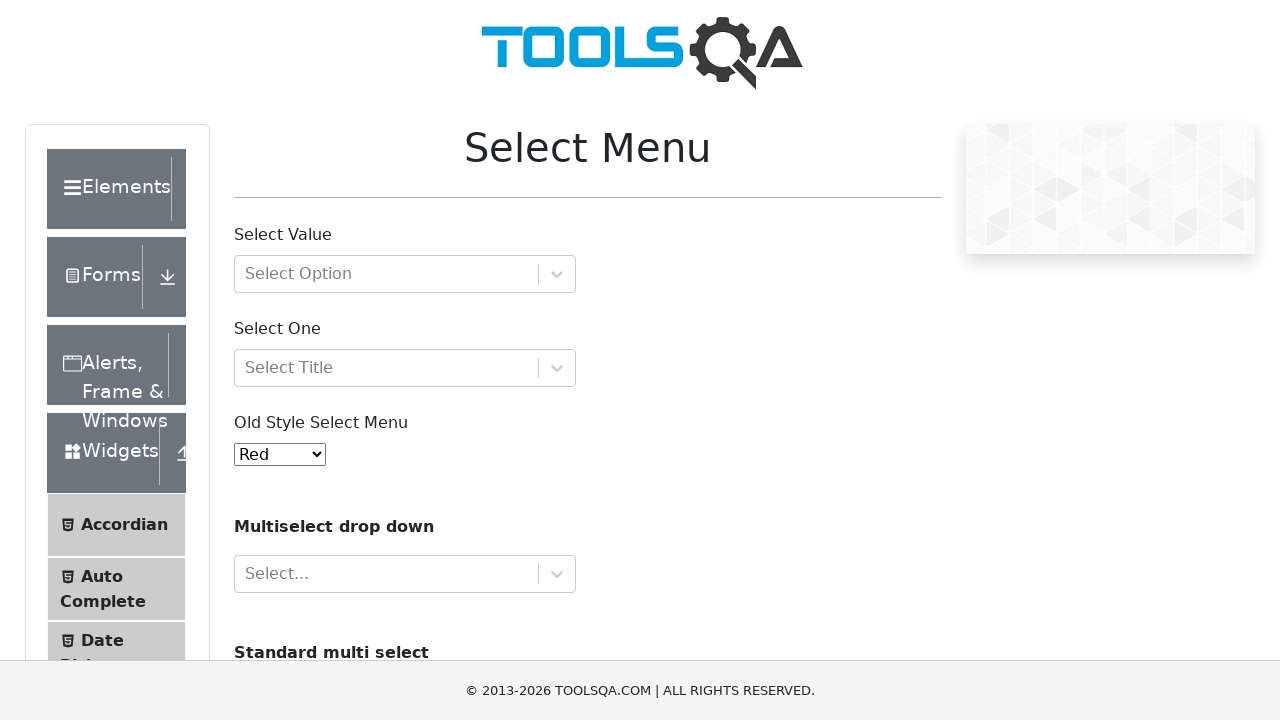

Selected 5th option (index 4) from dropdown menu on #oldSelectMenu
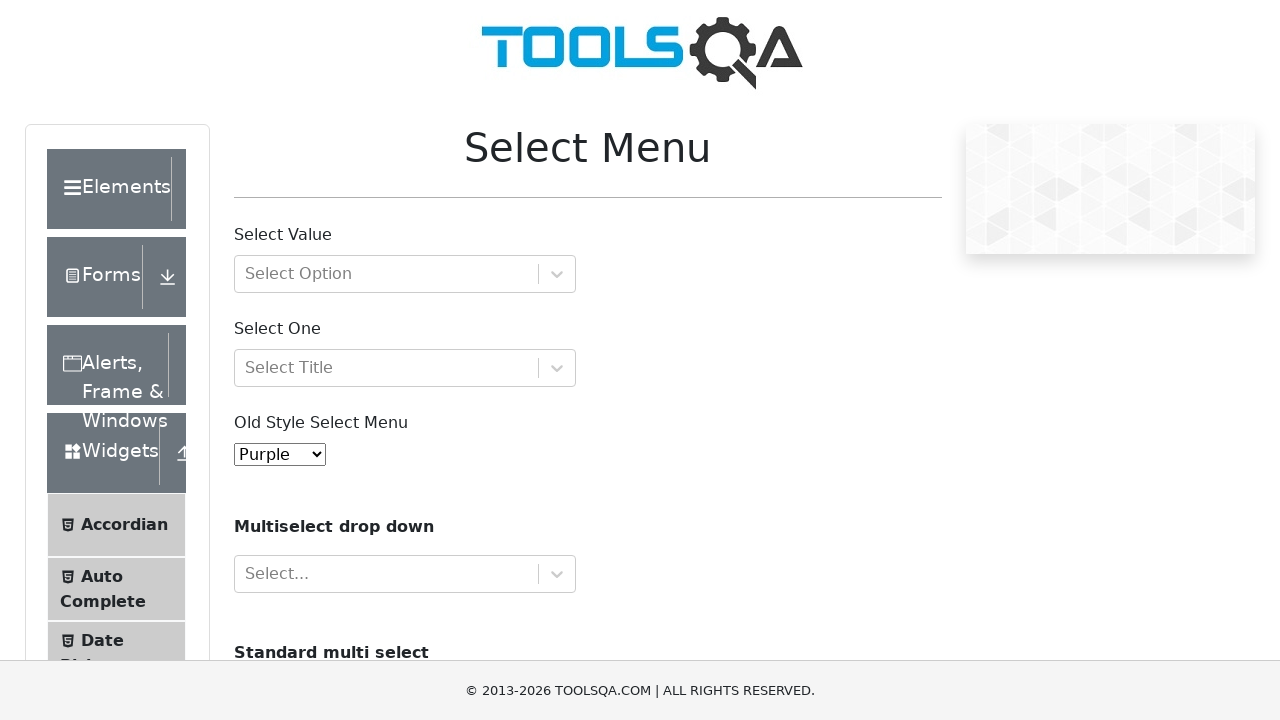

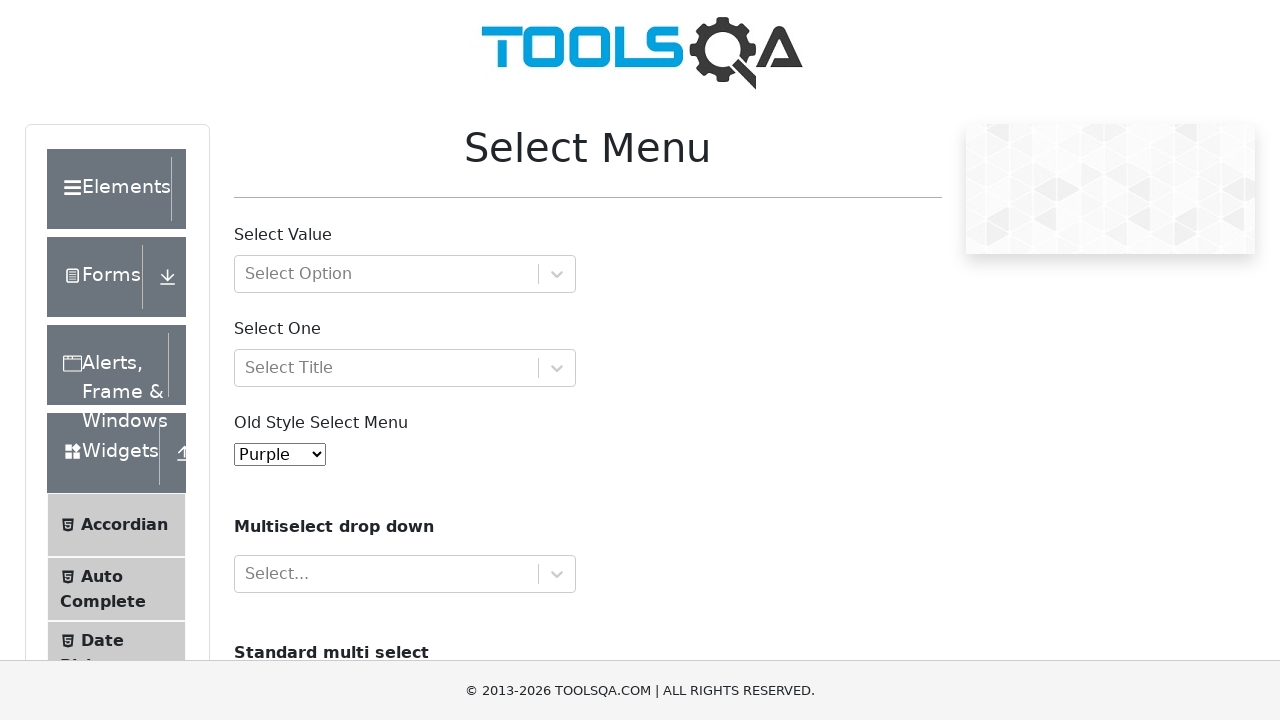